Tests selecting a value from a Skills dropdown on a registration form demo page

Starting URL: http://demo.automationtesting.in/Register.html

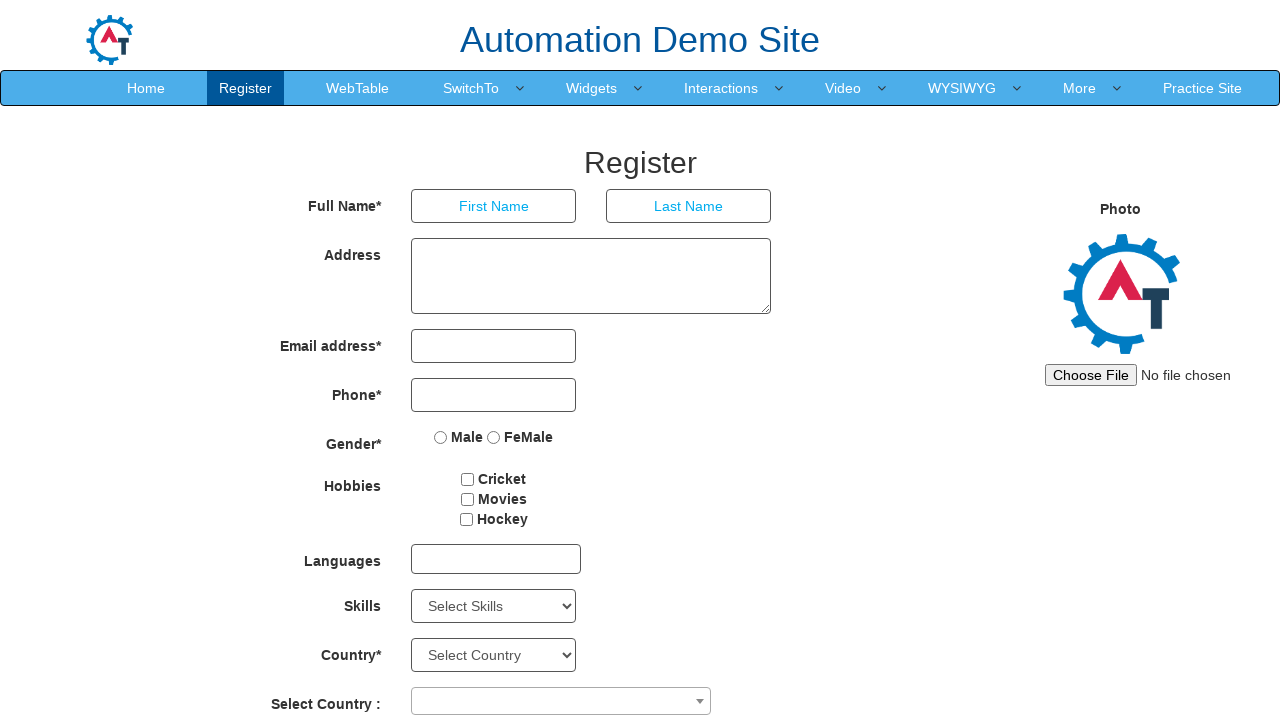

Selected 'Analytics' from the Skills dropdown on #Skills
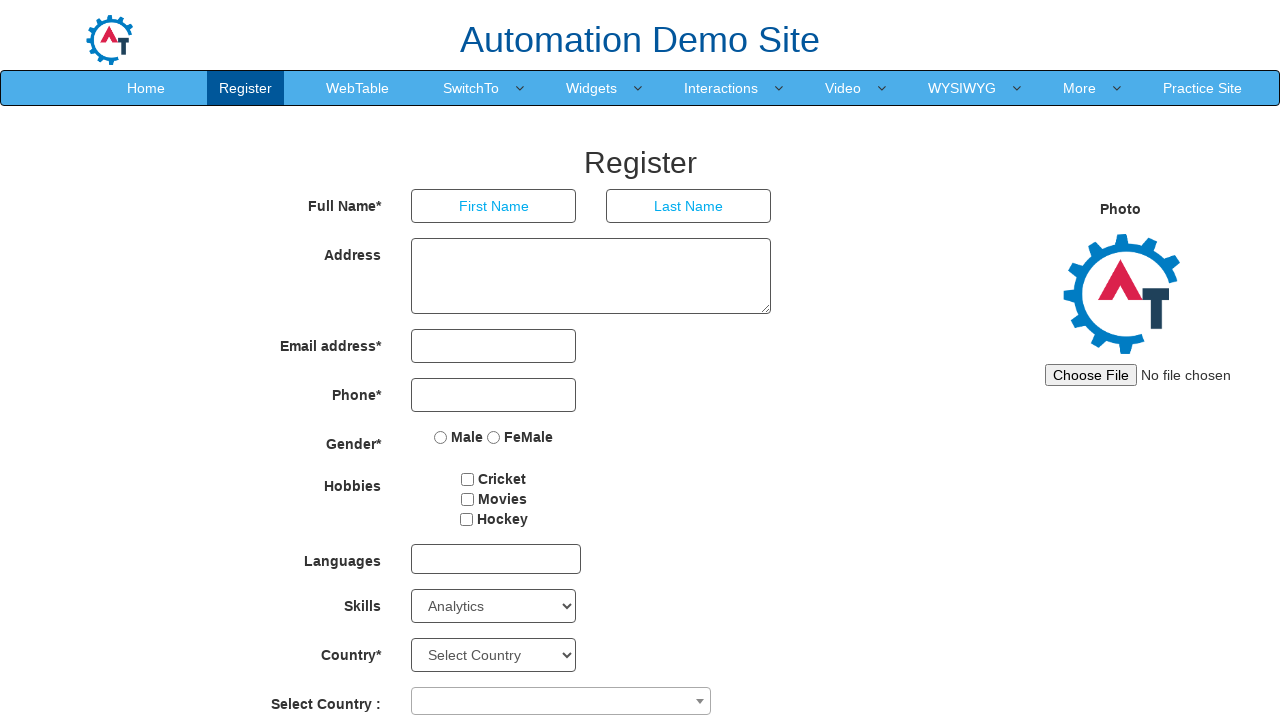

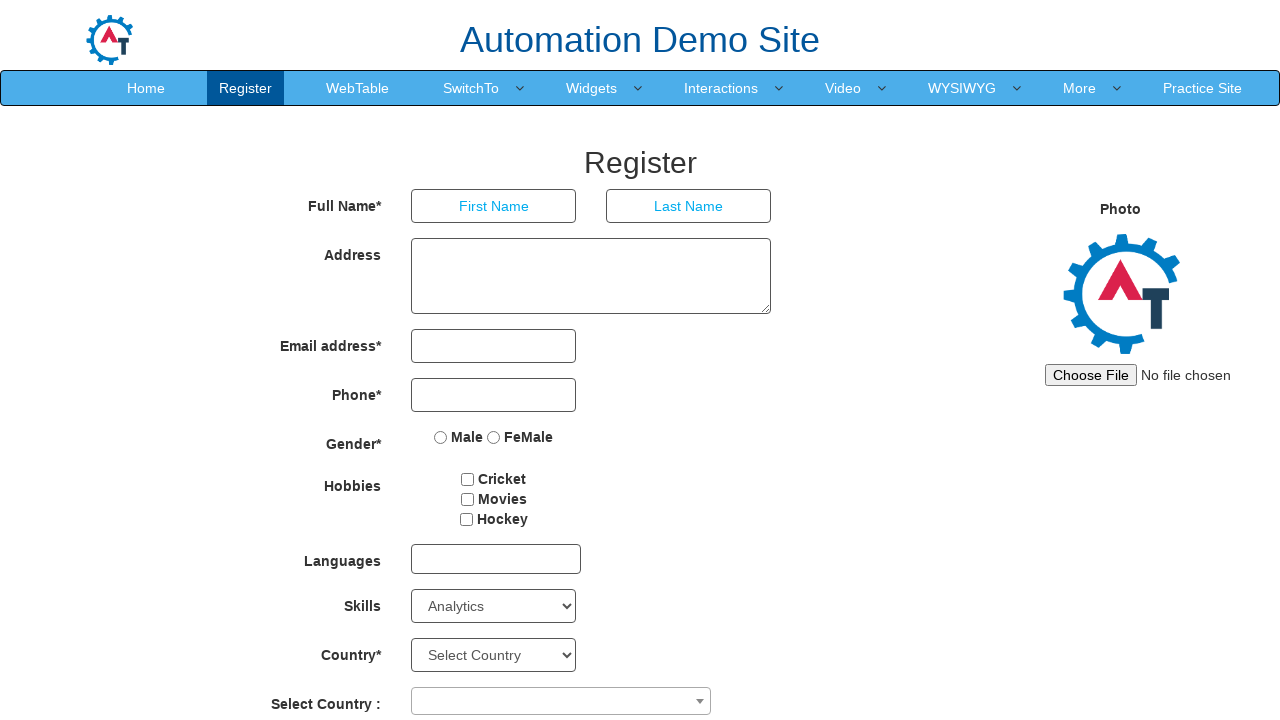